Tests radio button selection by finding radio buttons and clicking the one with value "Milk"

Starting URL: https://echoecho.com/htmlforms10.htm

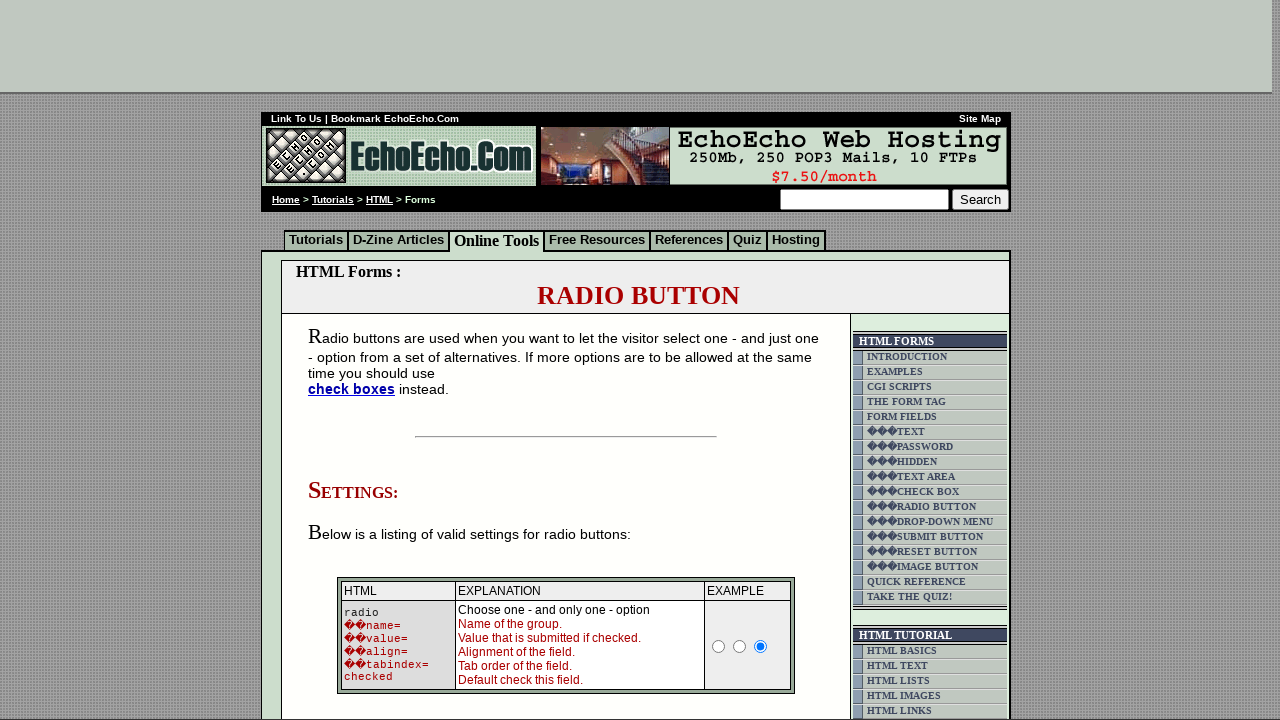

Radio buttons loaded on the form
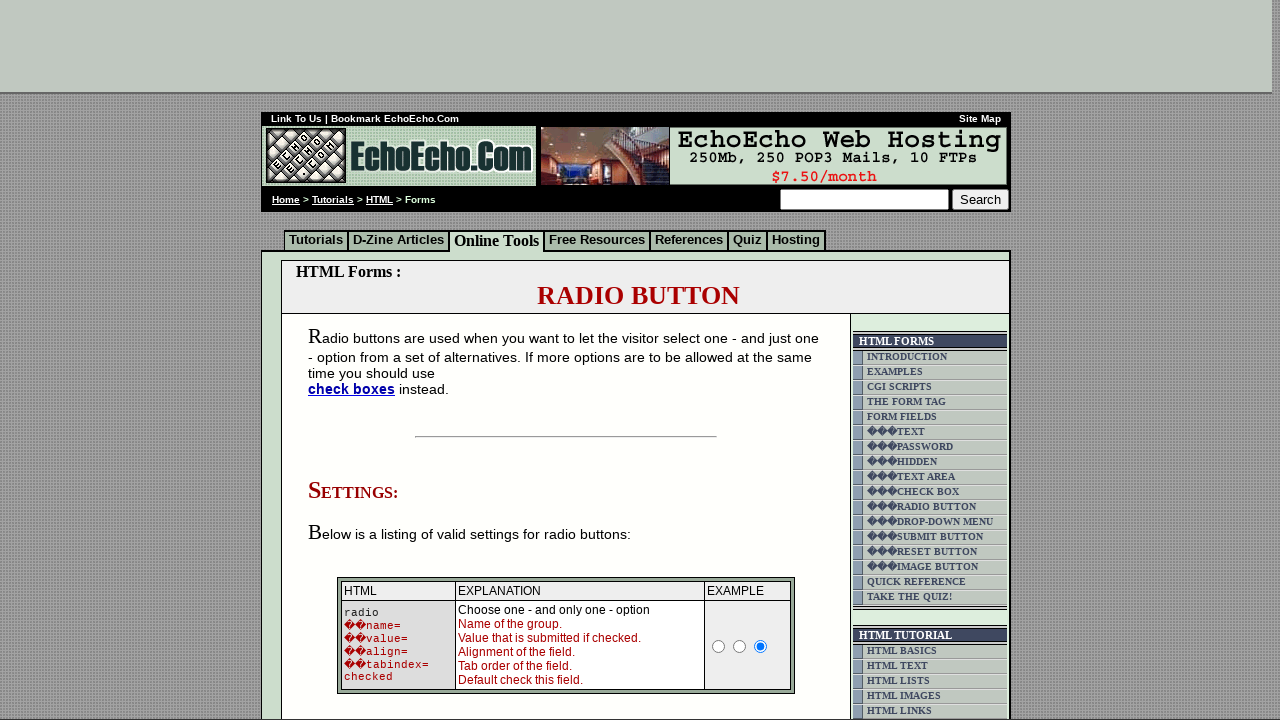

Clicked radio button with value 'Milk' at (356, 360) on input[name='group1'][value='Milk']
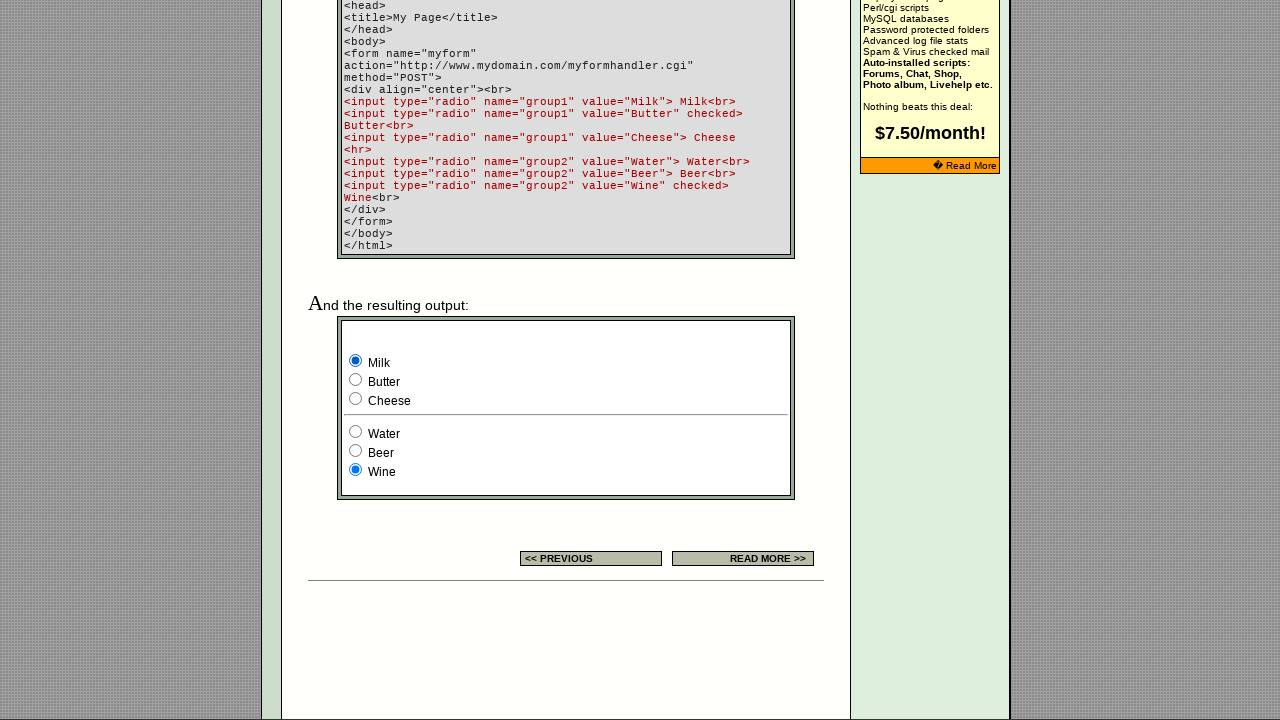

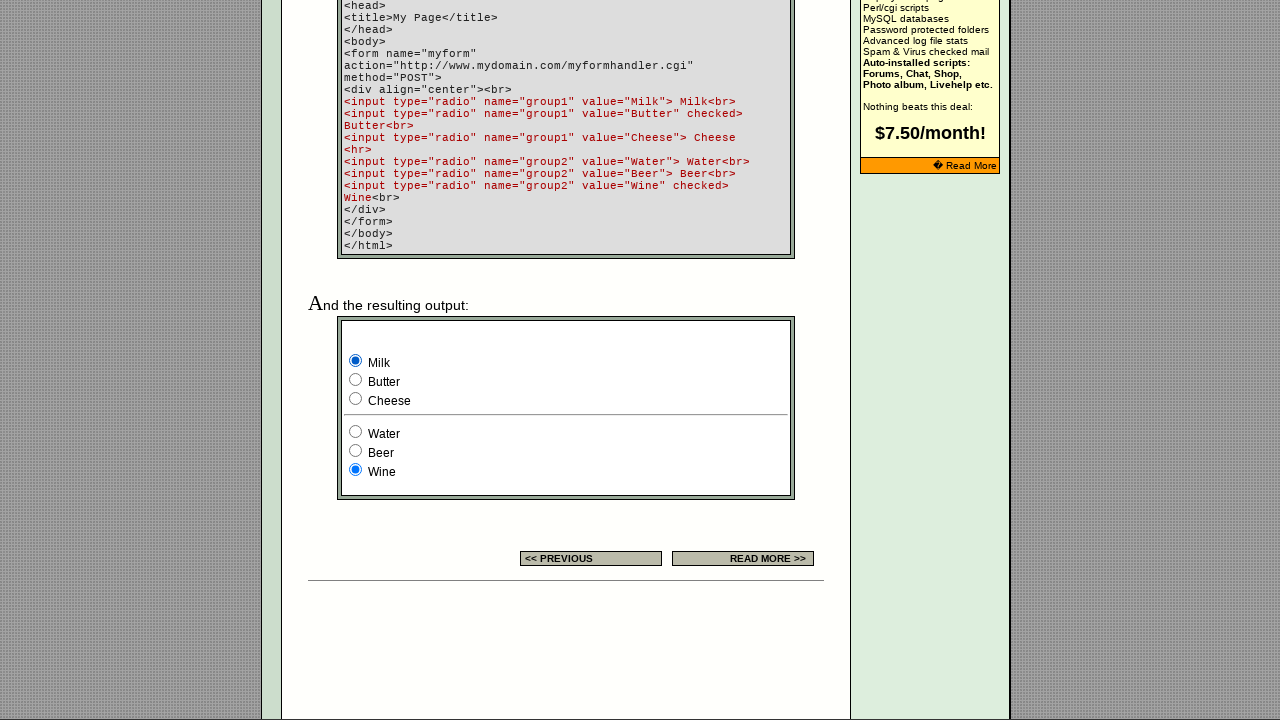